Opens the LetCode homepage and clicks on the testing element

Starting URL: https://letcode.in

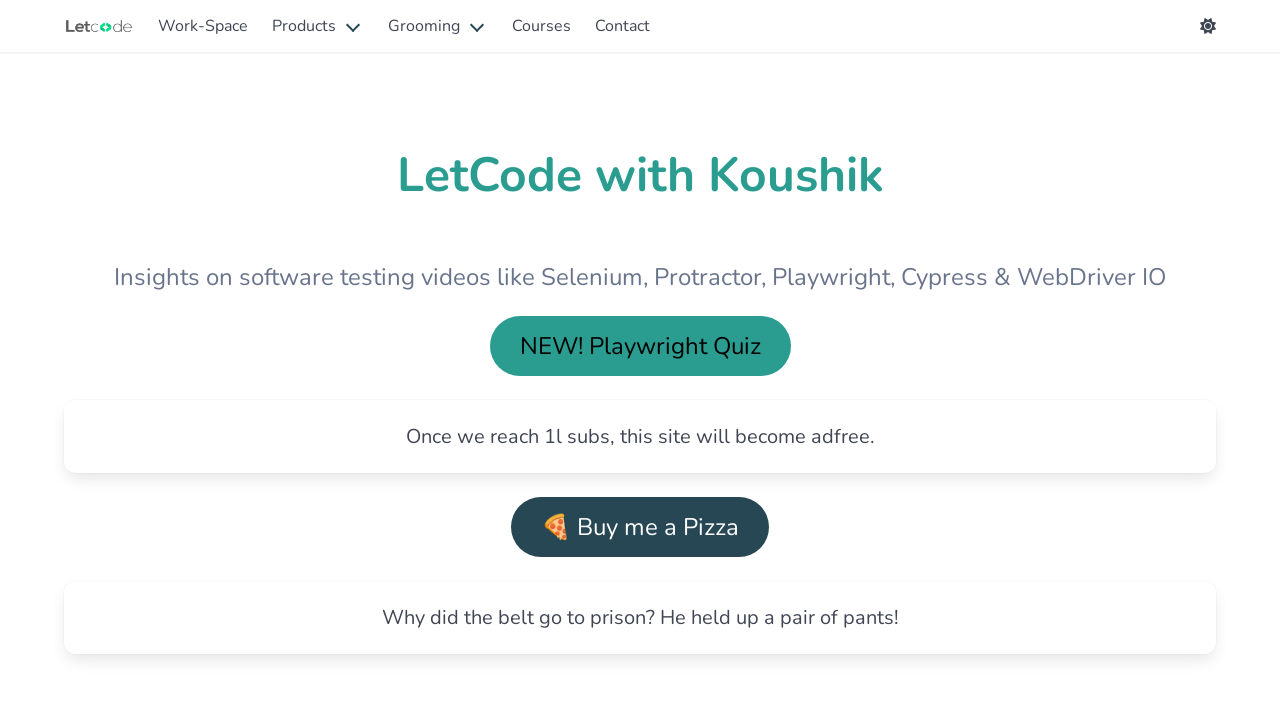

Navigated to LetCode homepage
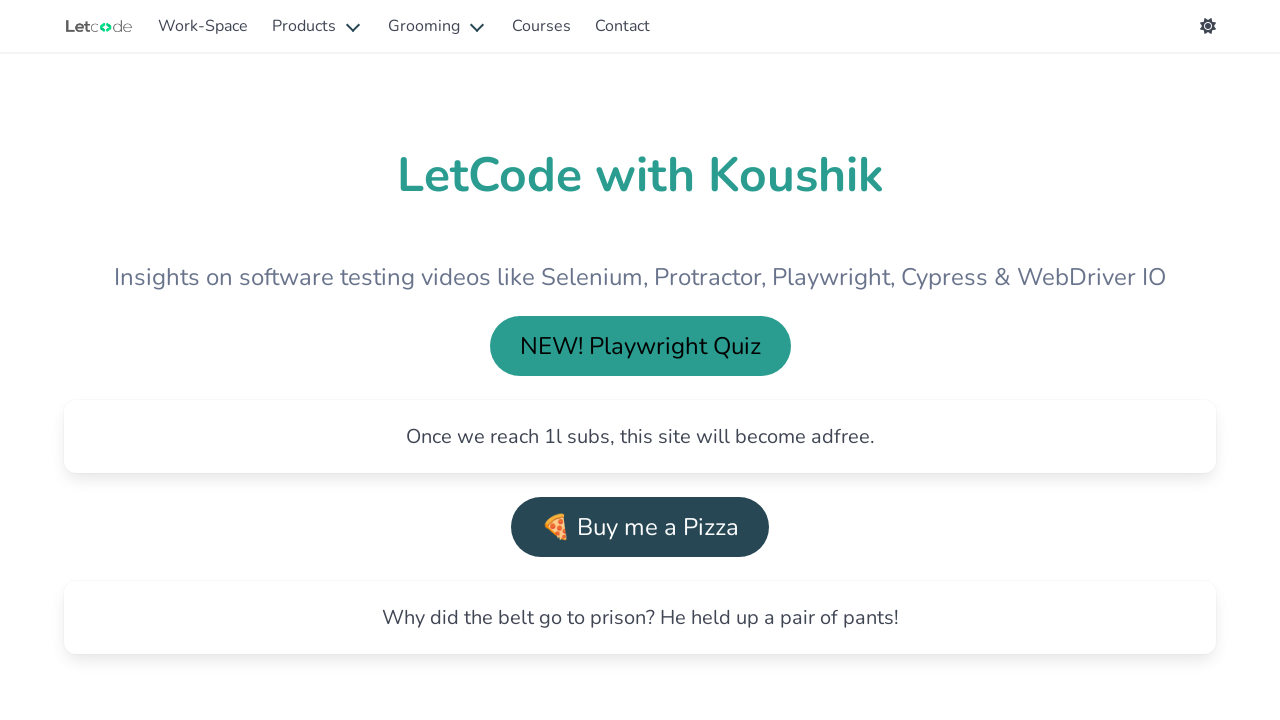

Clicked on the testing element at (203, 26) on #testing
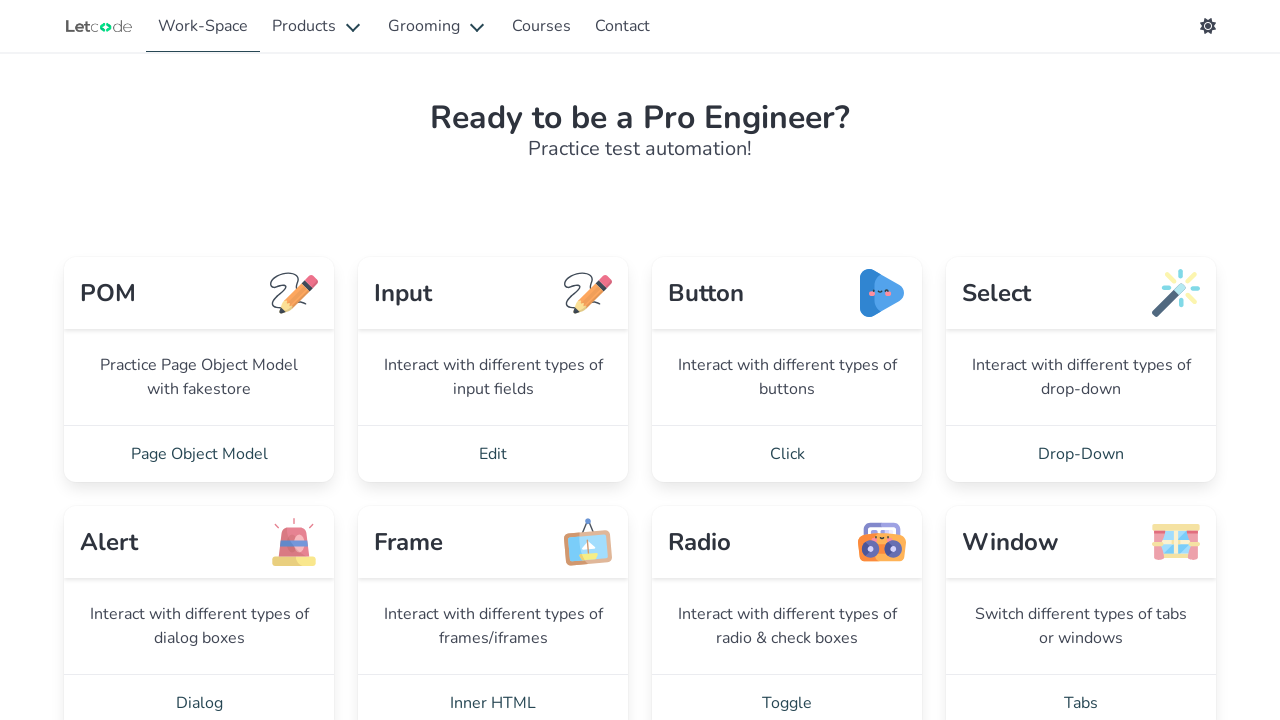

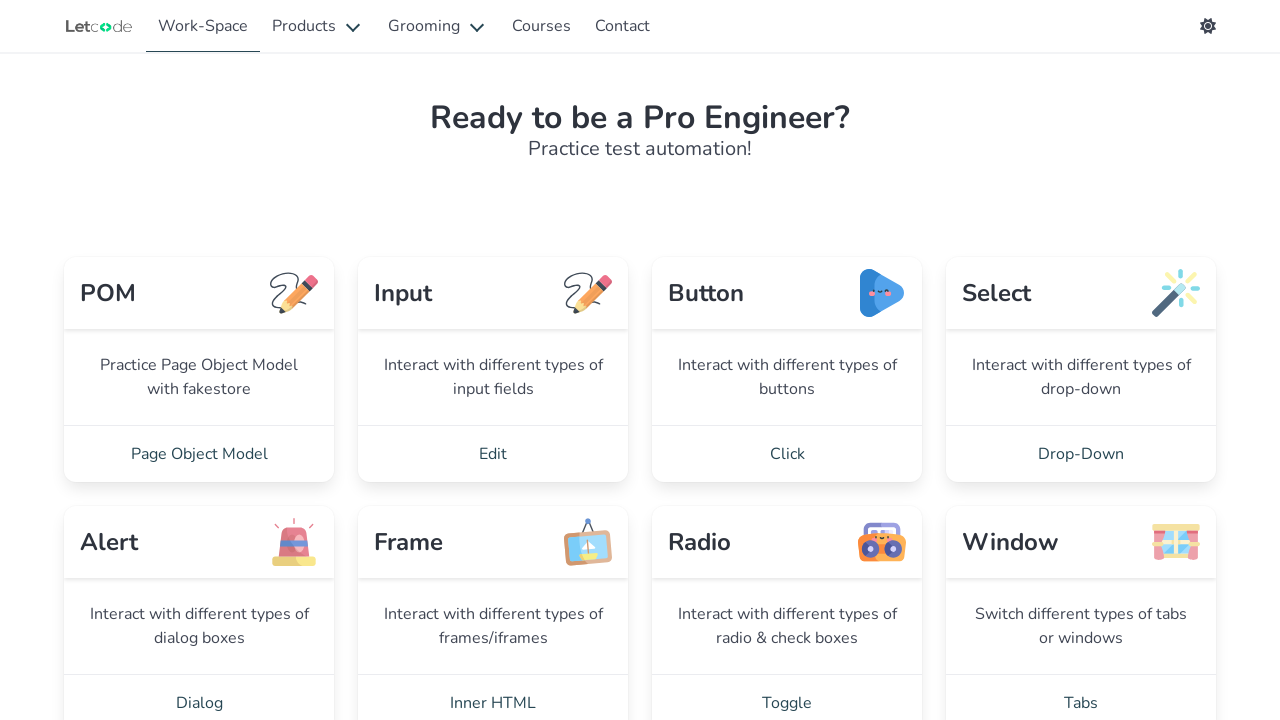